Basic browser automation test that navigates to Rahul Shetty Academy website and verifies the page loads by checking the title and current URL.

Starting URL: https://rahulshettyacademy.com/

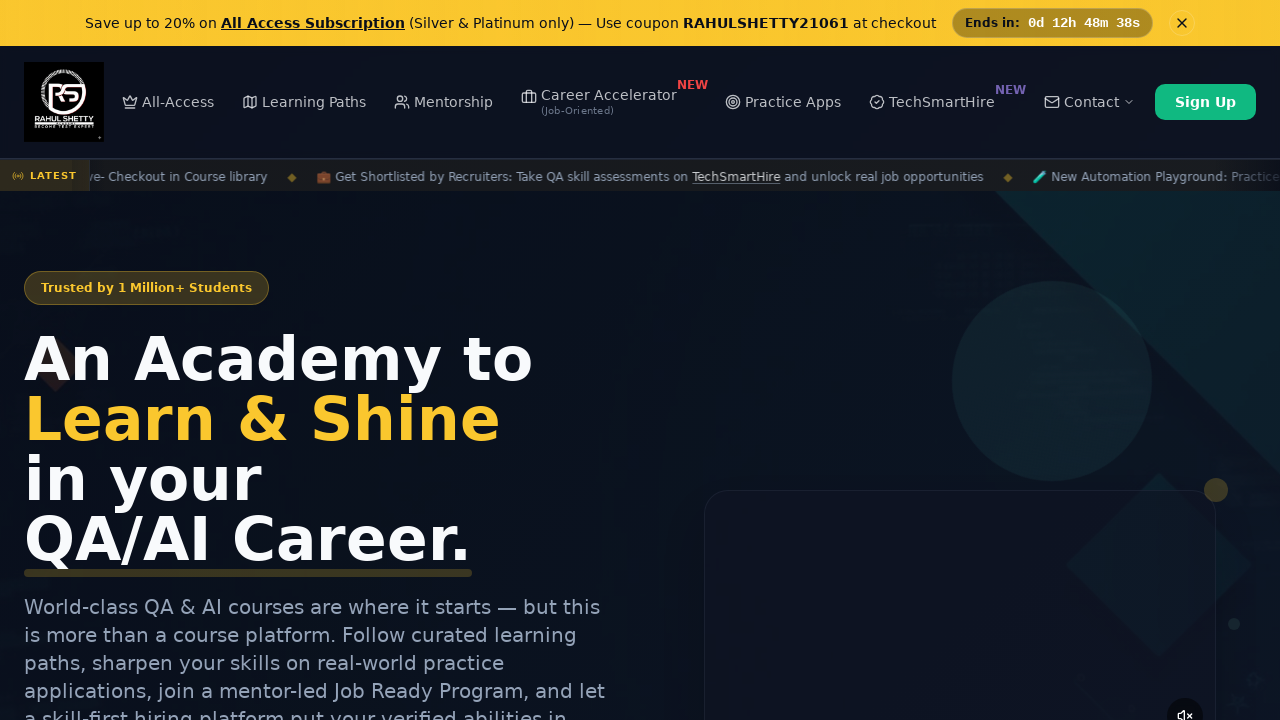

Waited for page to load (domcontentloaded state)
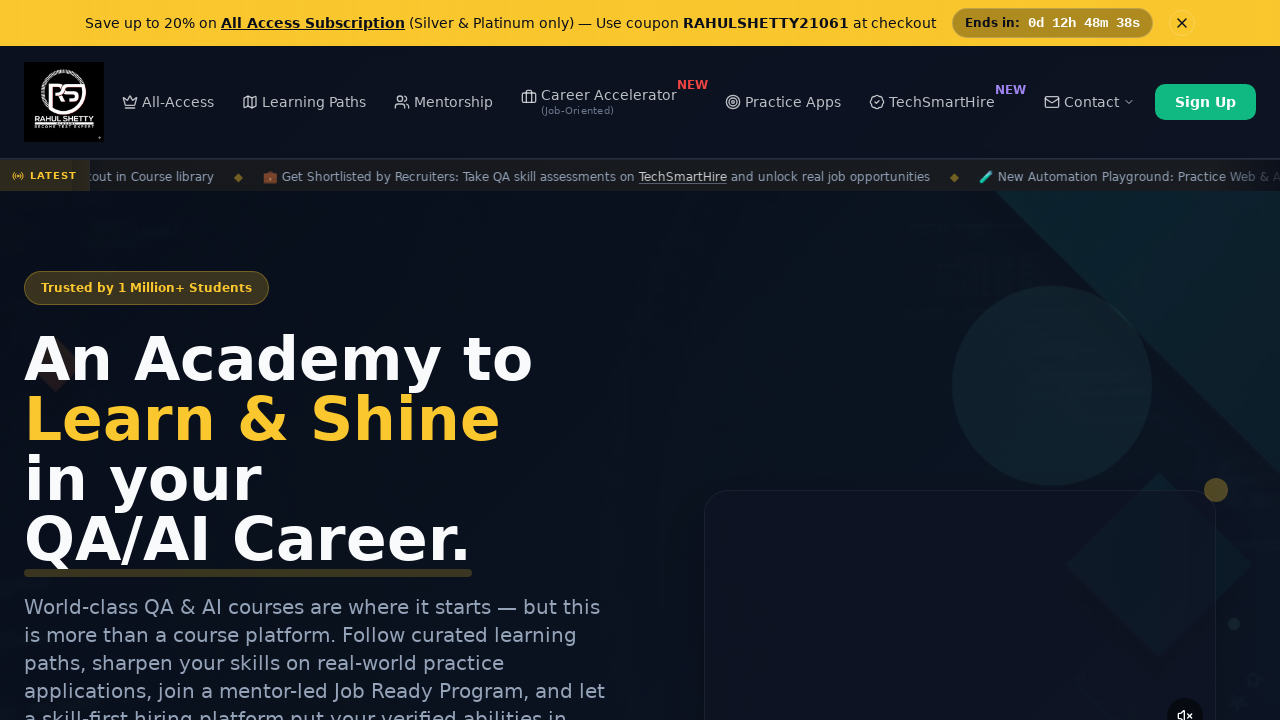

Retrieved page title: Rahul Shetty Academy | QA Automation, Playwright, AI Testing & Online Training
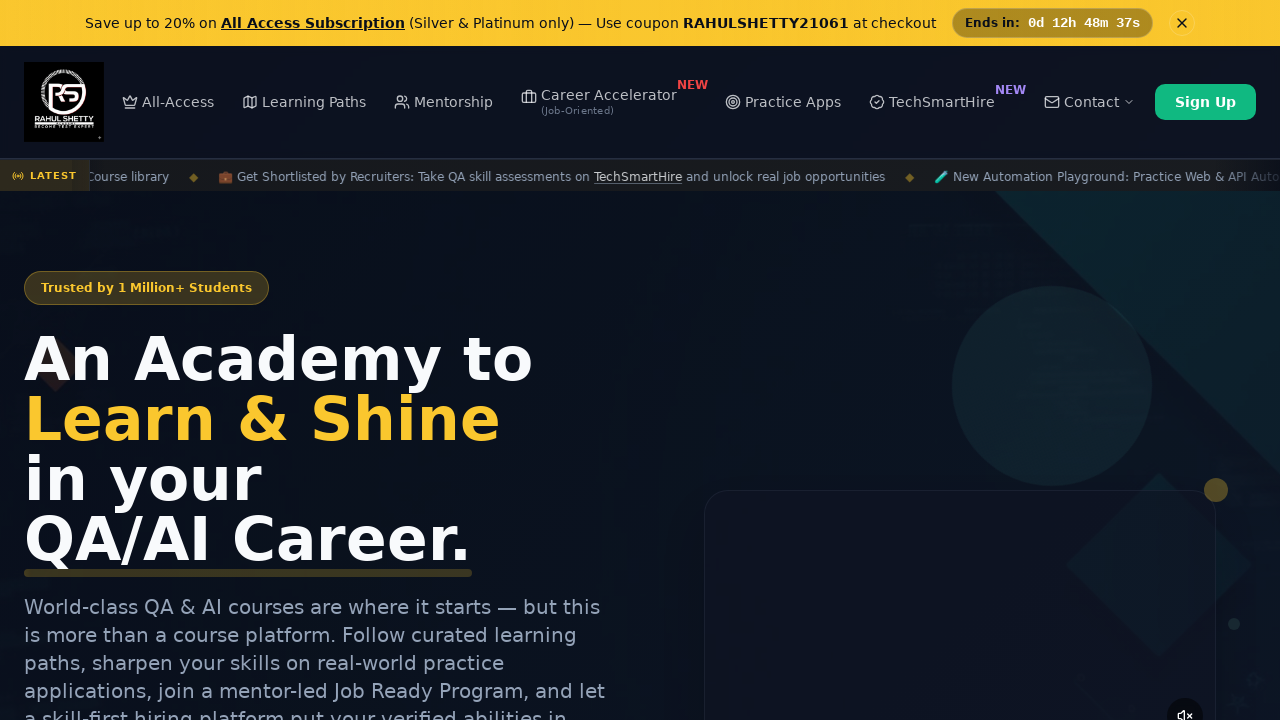

Retrieved current URL: https://rahulshettyacademy.com/
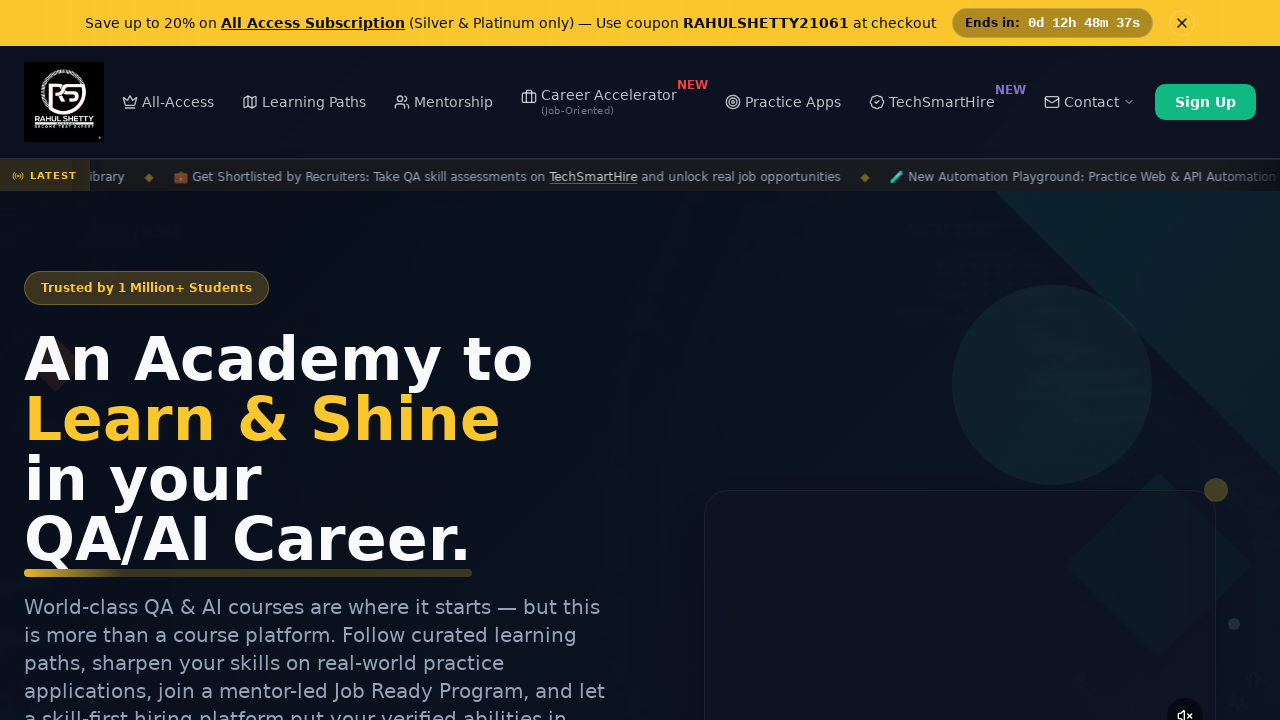

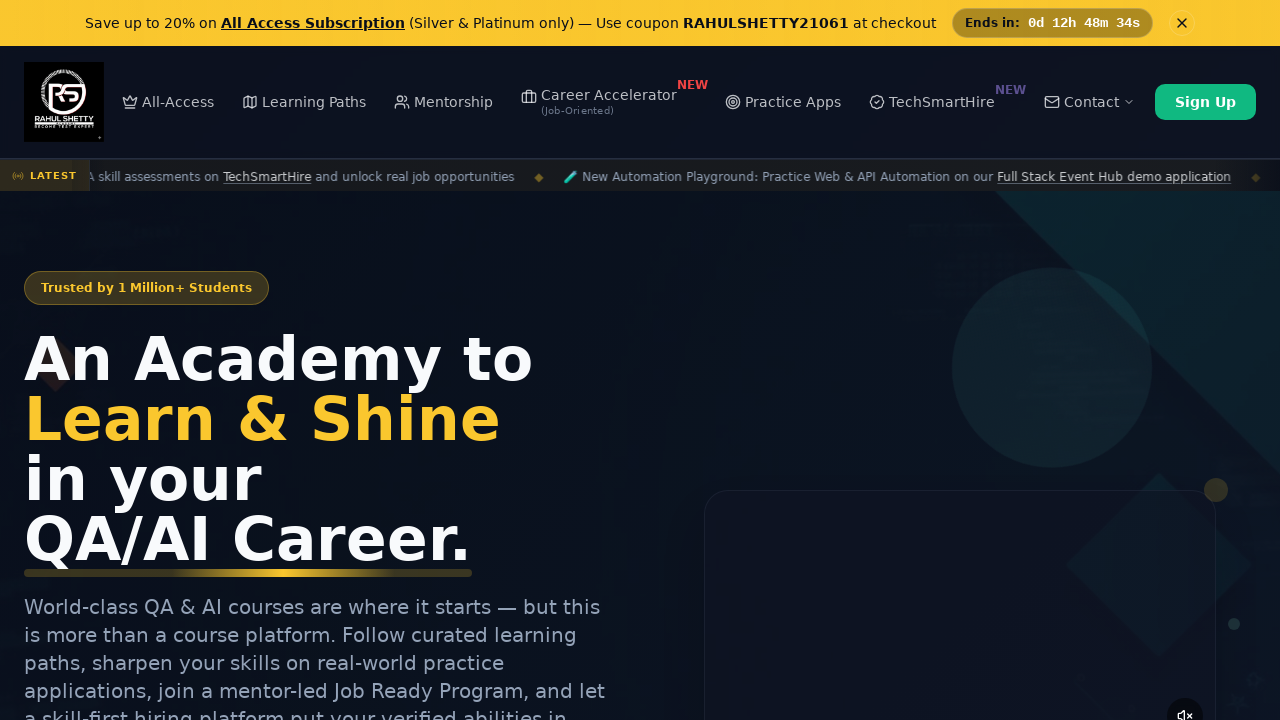